Tests checkbox interaction by ensuring both checkboxes are selected, clicking them only if they are not already checked

Starting URL: https://the-internet.herokuapp.com/checkboxes

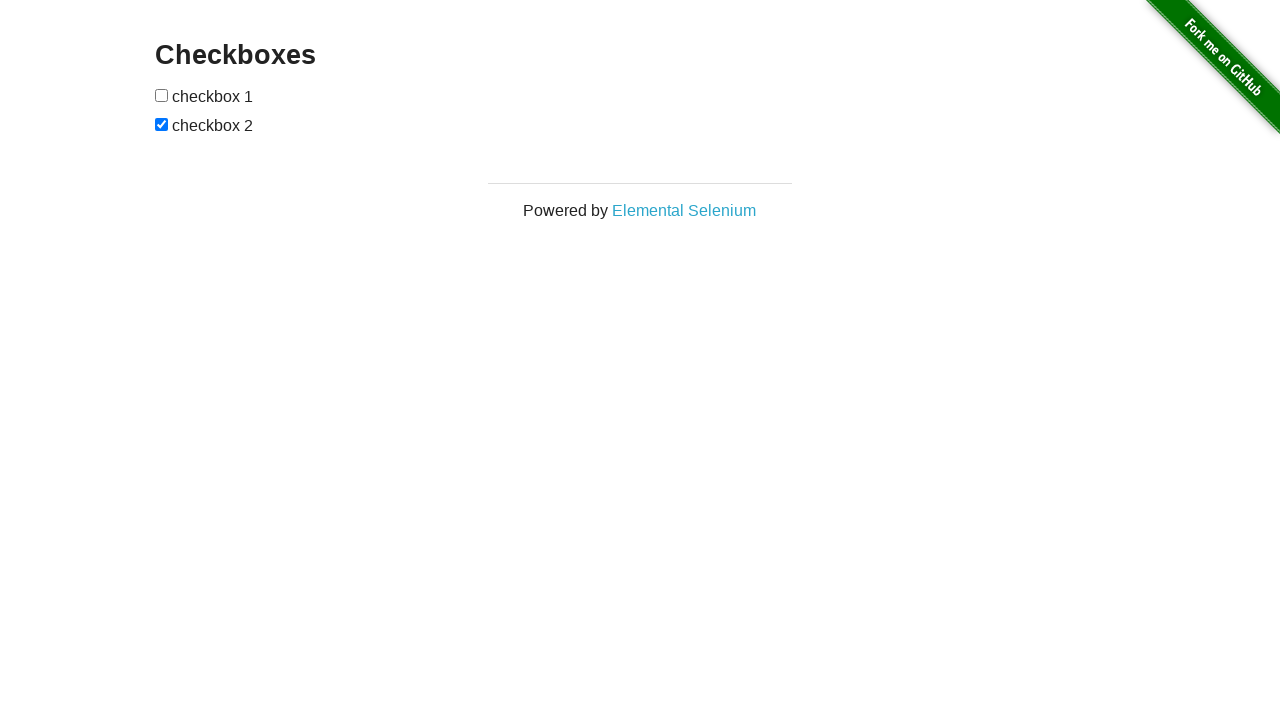

Navigated to checkboxes test page
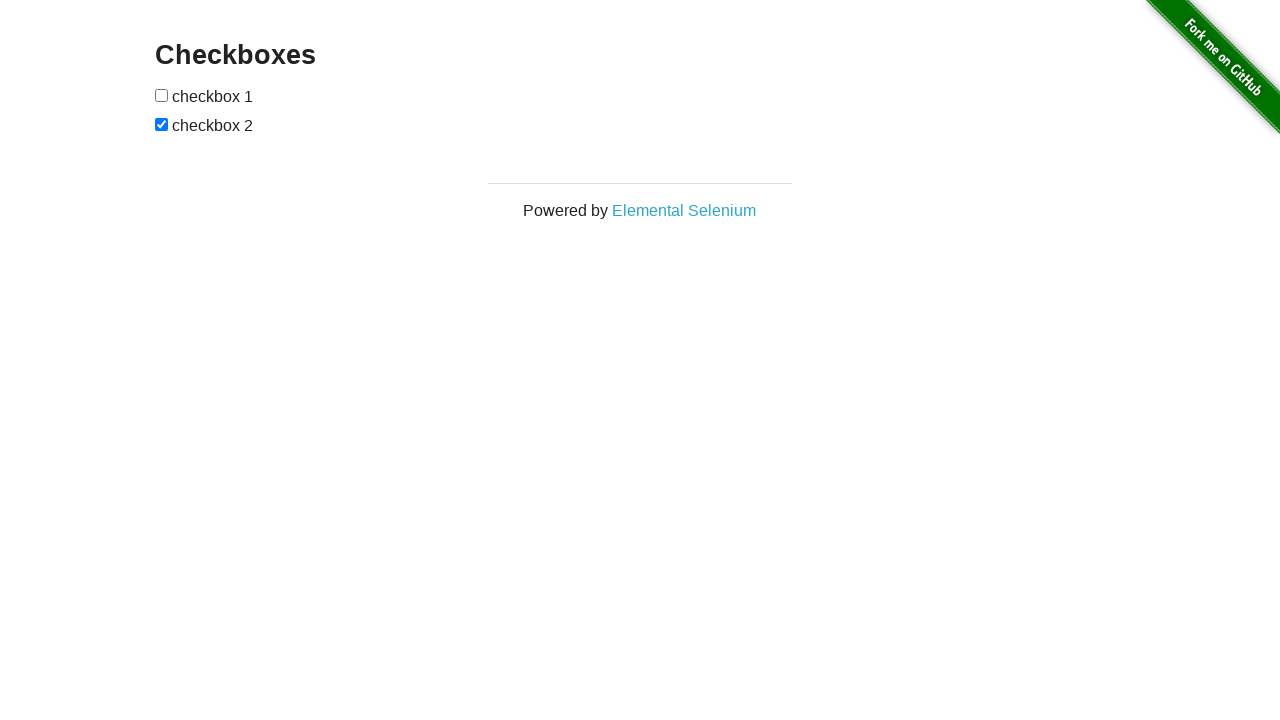

Located first checkbox element
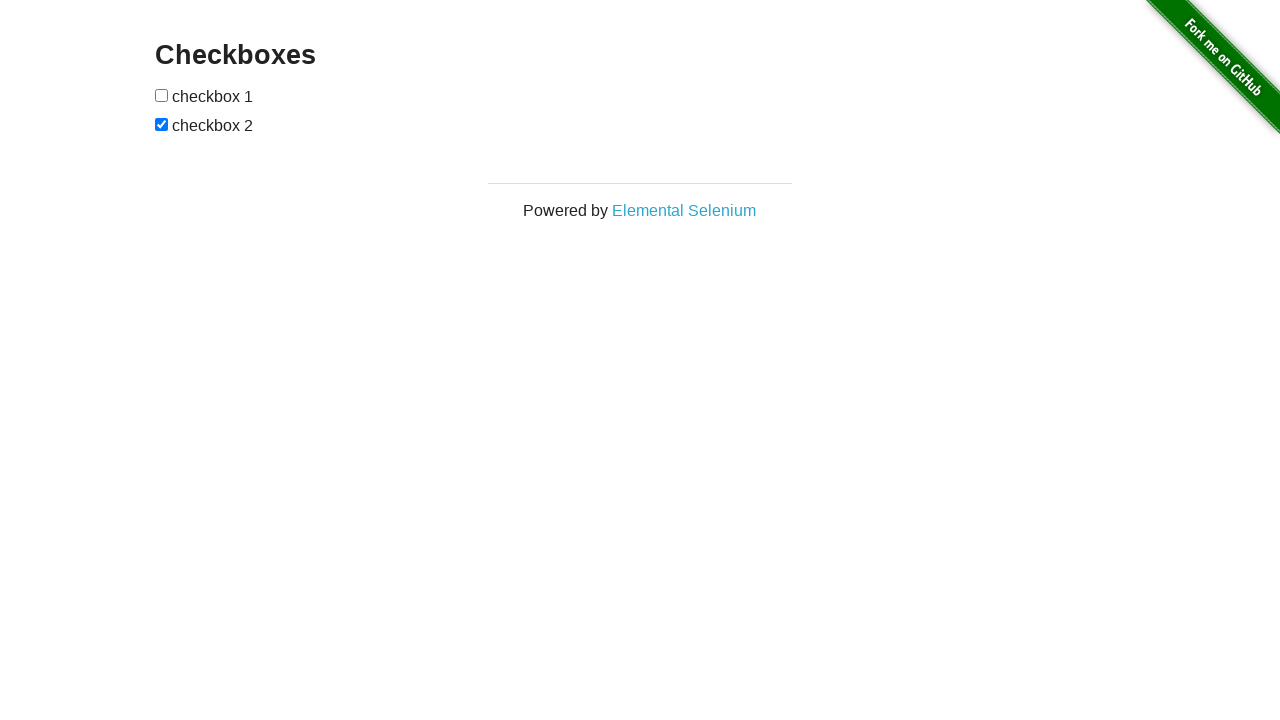

Located second checkbox element
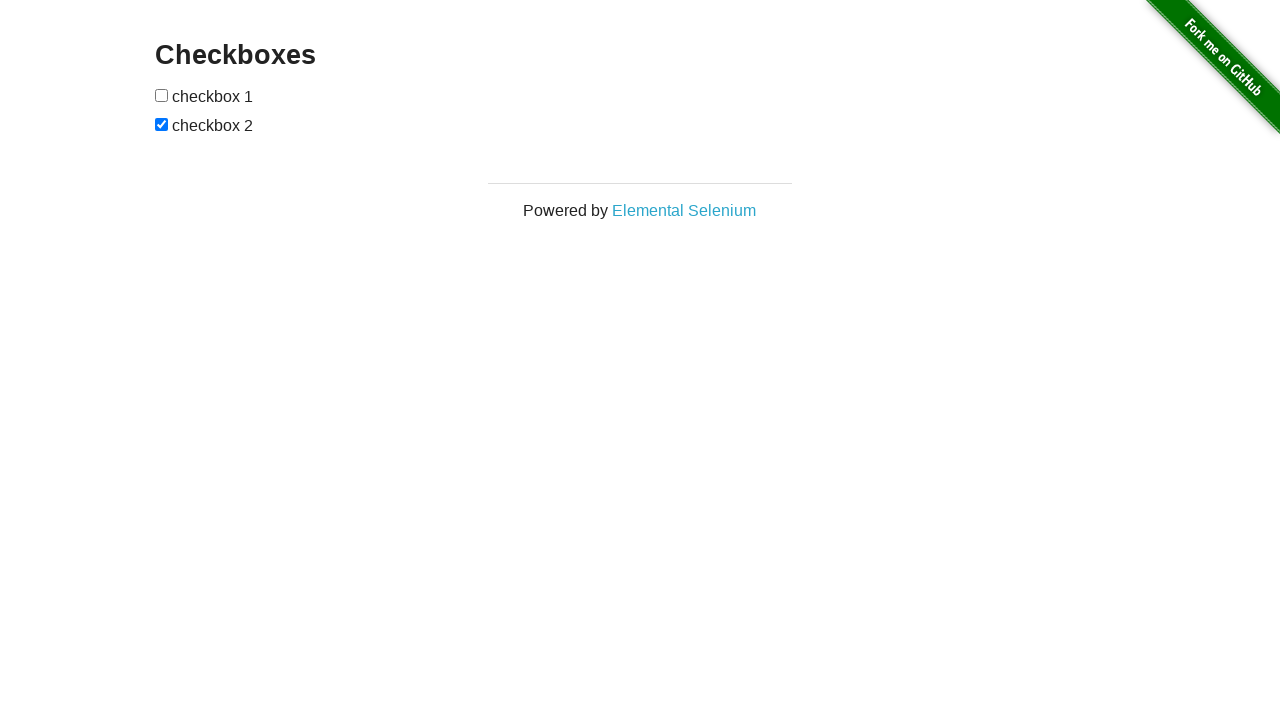

Checked first checkbox status - not checked
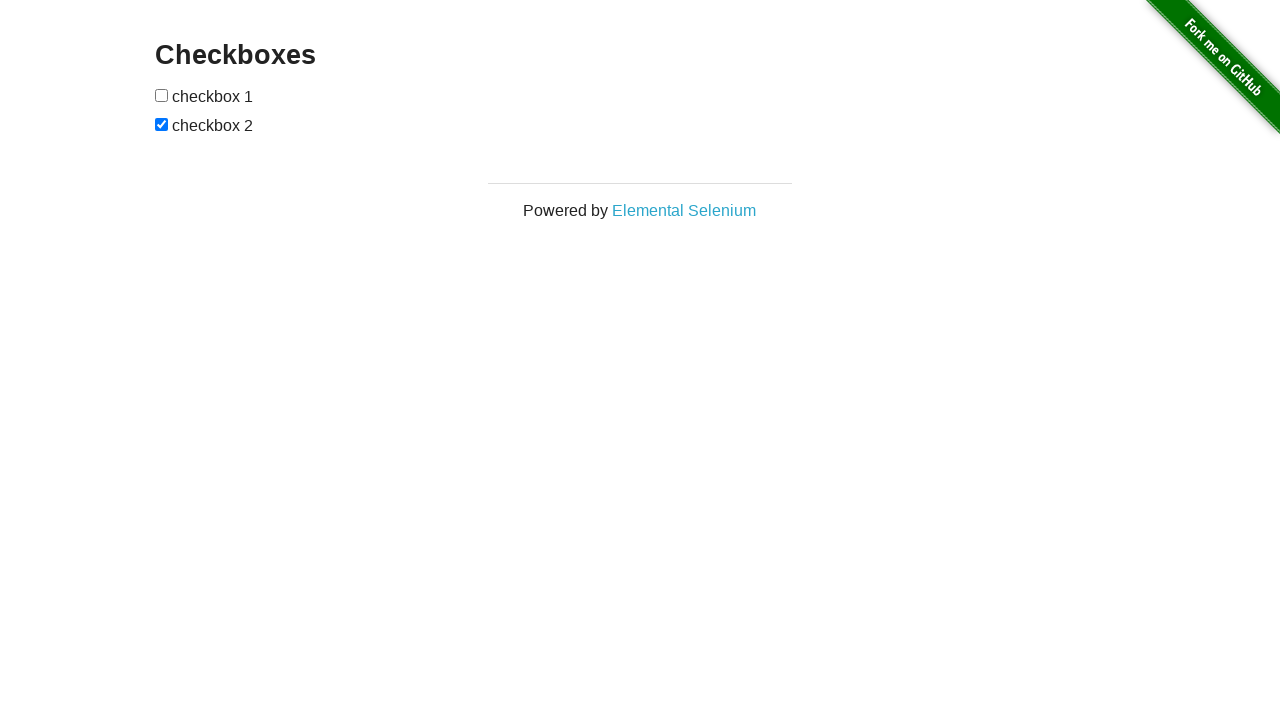

Clicked first checkbox to select it at (162, 95) on (//input[@type='checkbox'])[1]
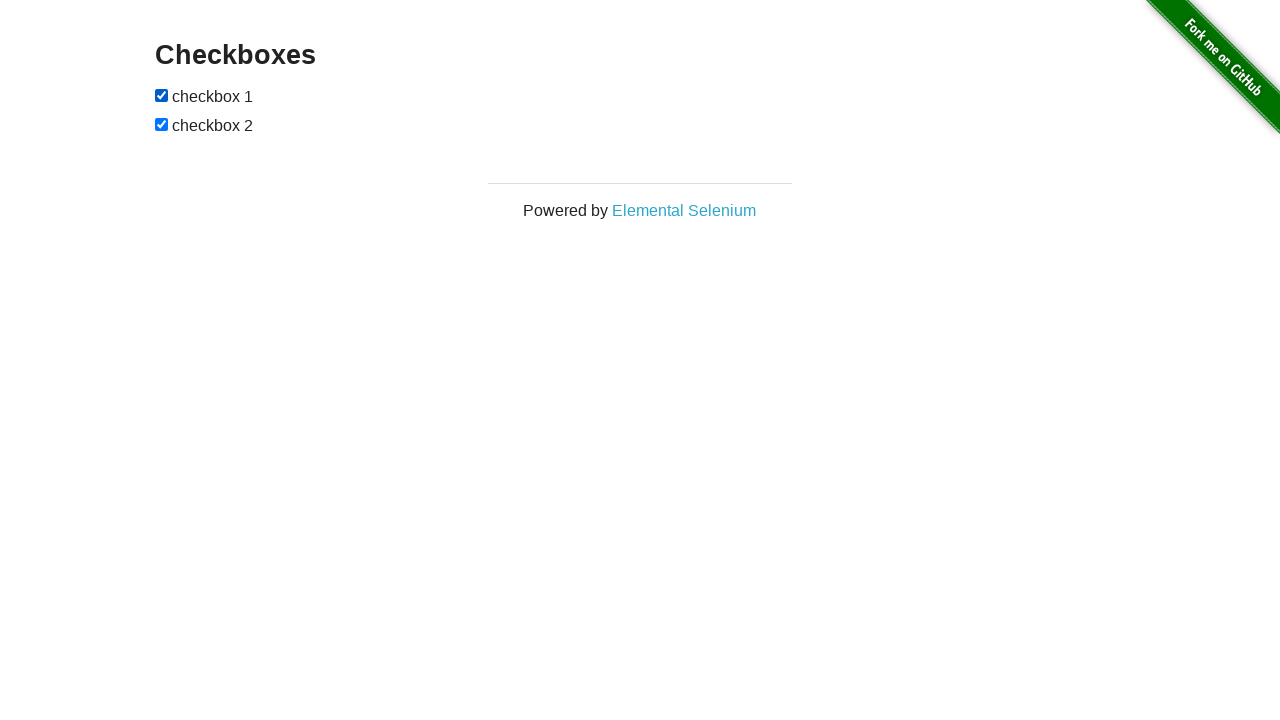

Checked second checkbox status - already checked
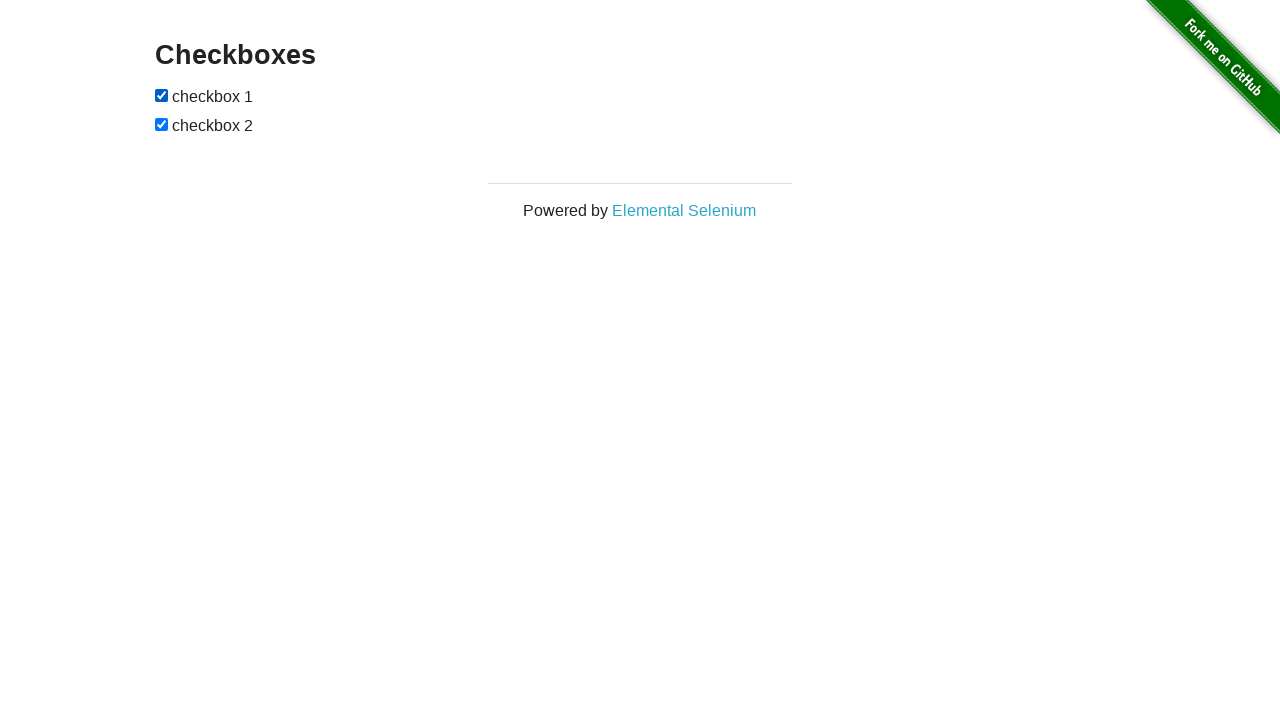

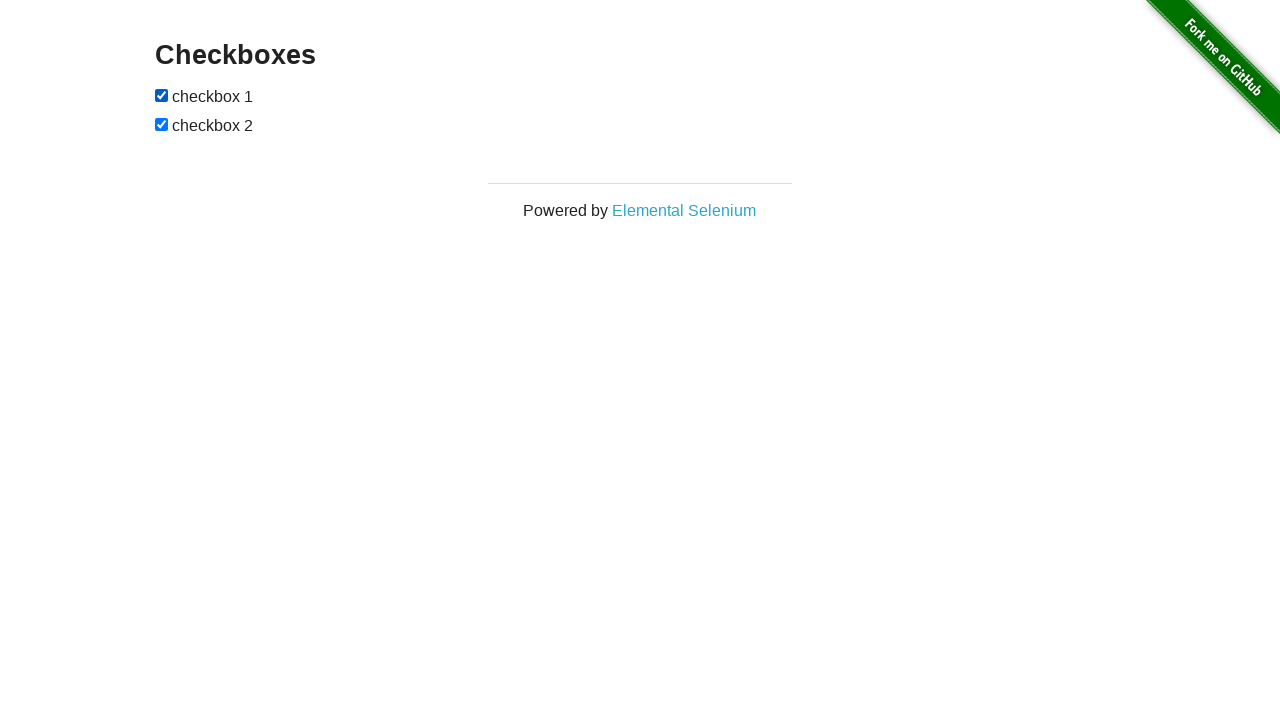